Tests that edits are saved when the input loses focus (blur event)

Starting URL: https://demo.playwright.dev/todomvc

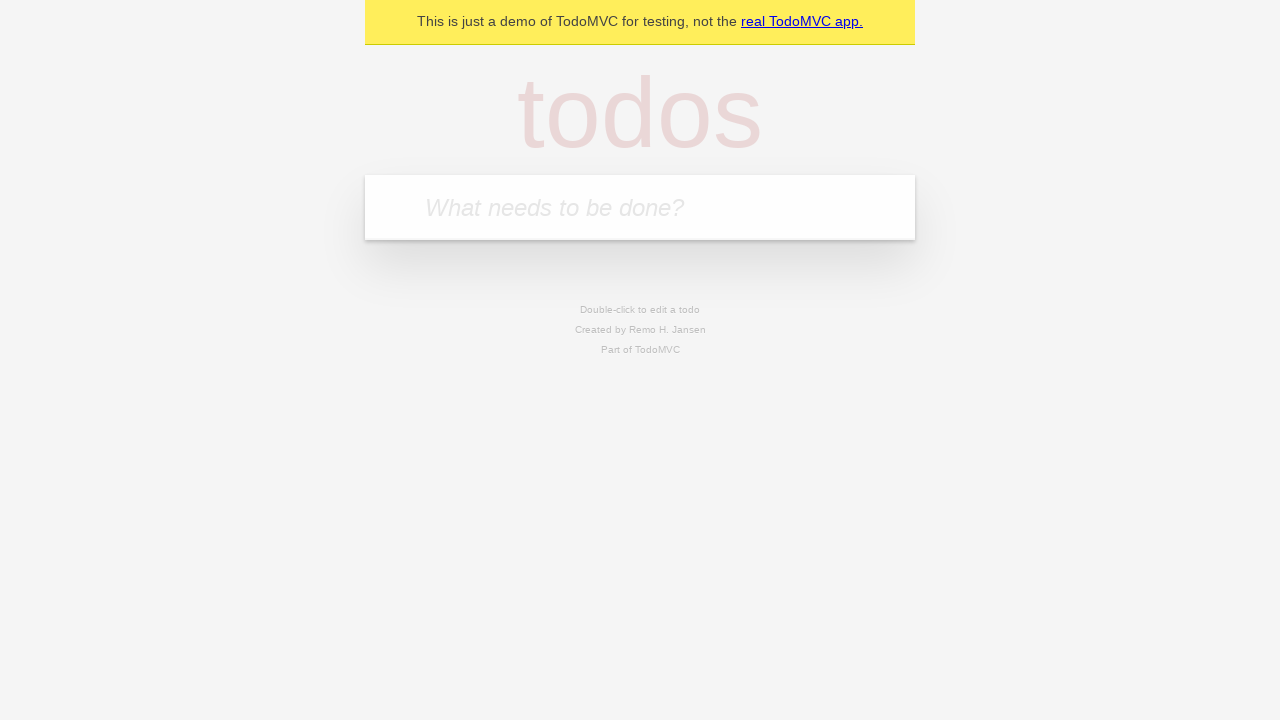

Filled new todo input with 'buy some cheese' on internal:attr=[placeholder="What needs to be done?"i]
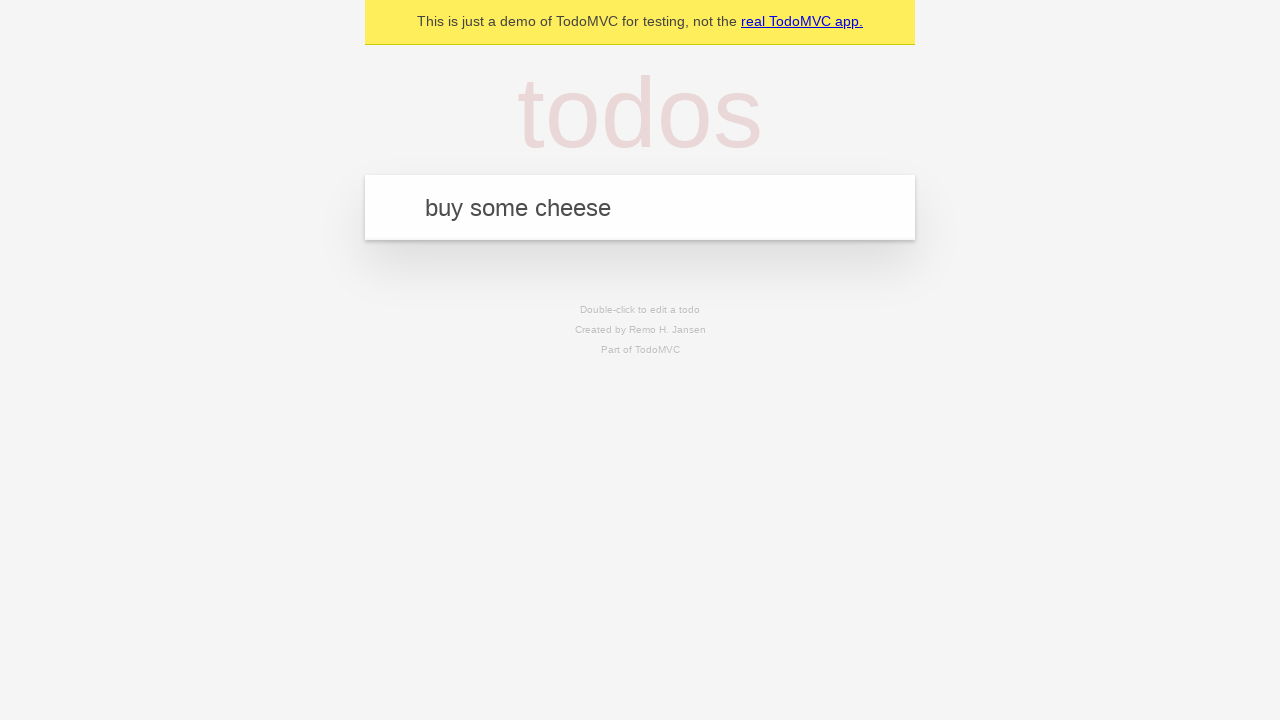

Pressed Enter to create todo 'buy some cheese' on internal:attr=[placeholder="What needs to be done?"i]
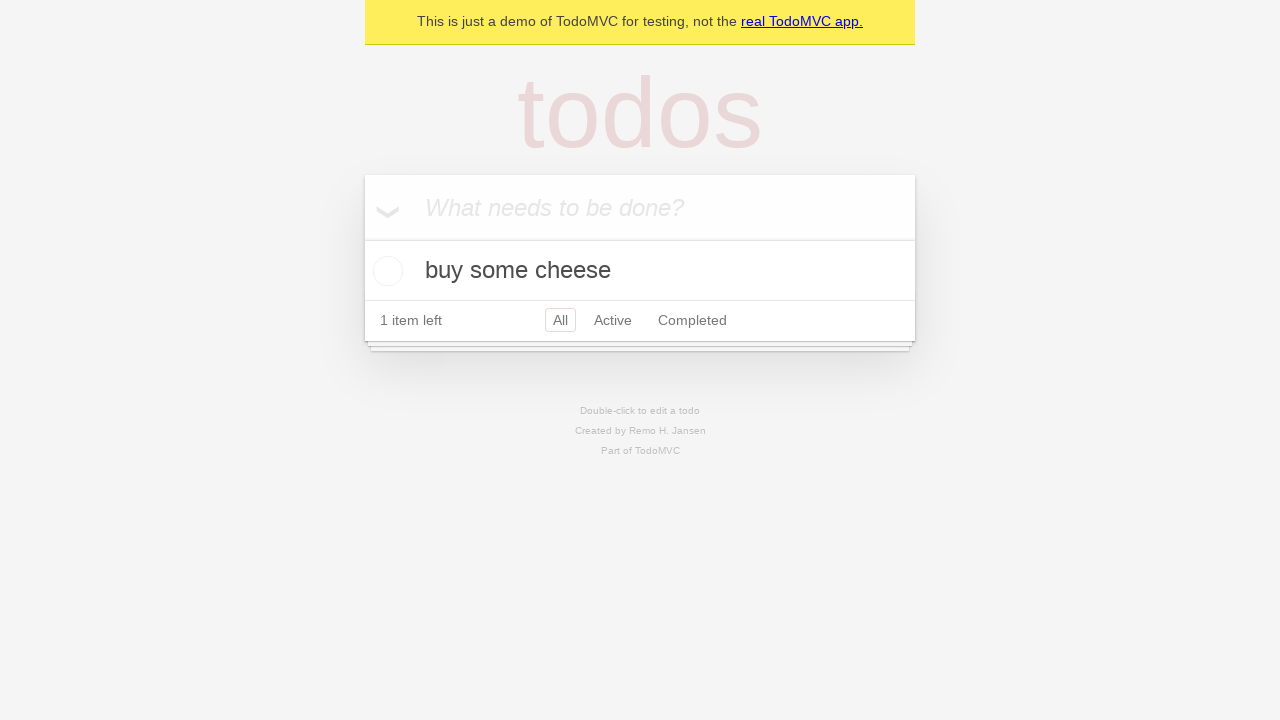

Filled new todo input with 'feed the cat' on internal:attr=[placeholder="What needs to be done?"i]
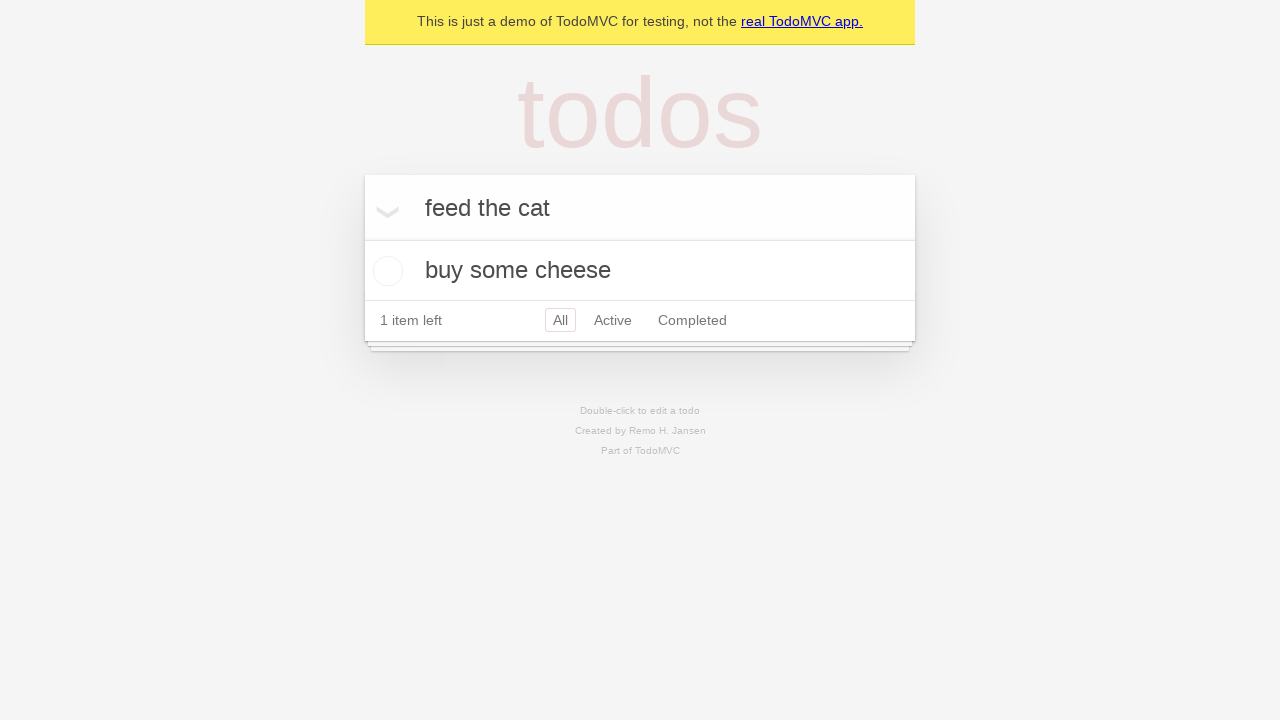

Pressed Enter to create todo 'feed the cat' on internal:attr=[placeholder="What needs to be done?"i]
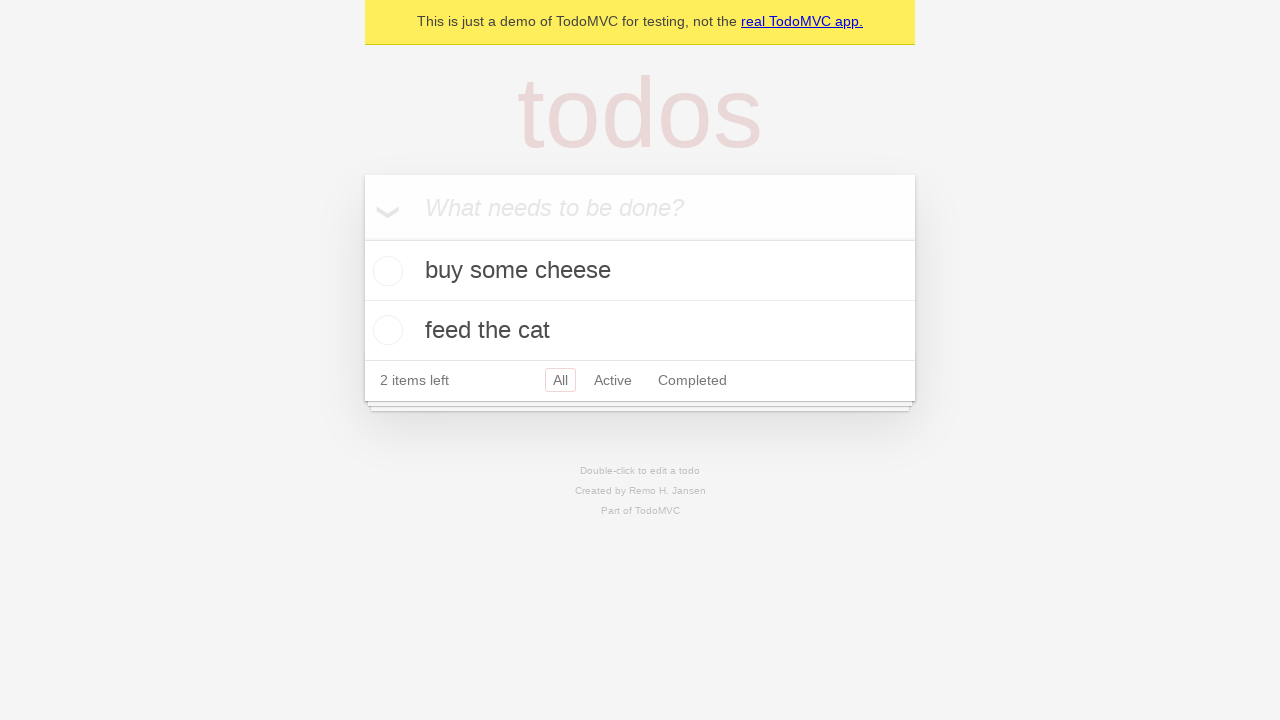

Filled new todo input with 'book a doctors appointment' on internal:attr=[placeholder="What needs to be done?"i]
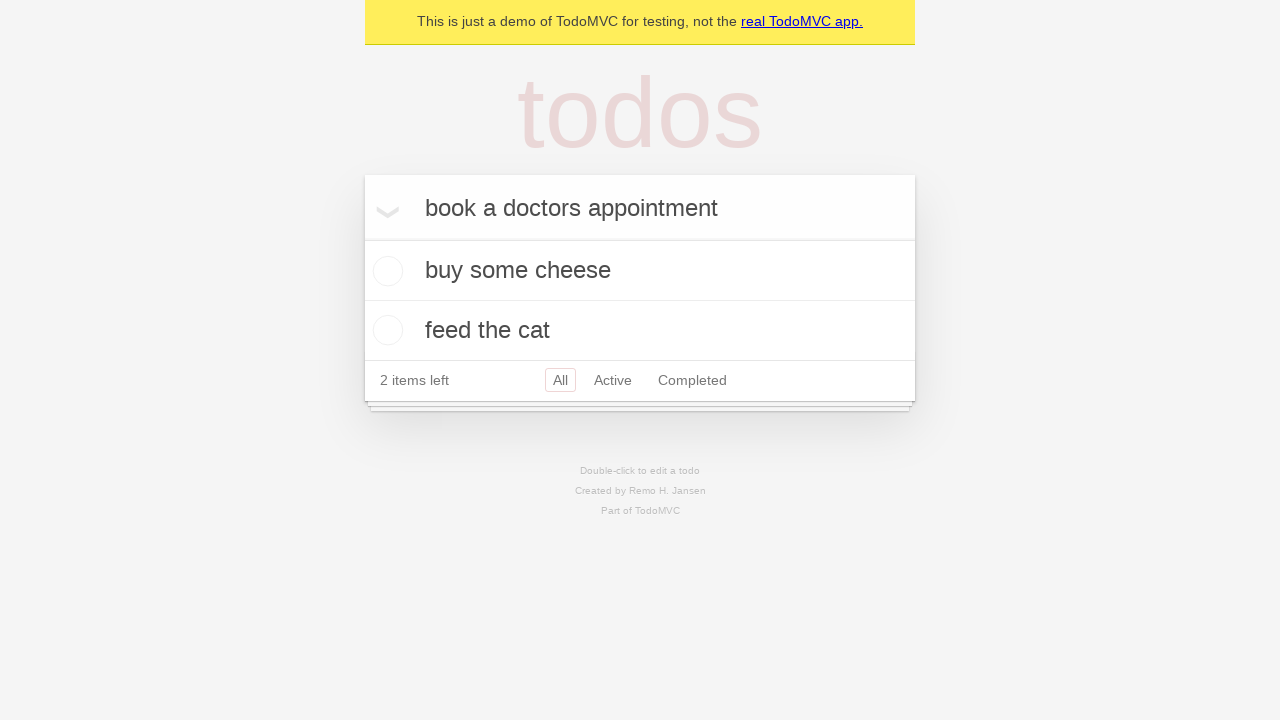

Pressed Enter to create todo 'book a doctors appointment' on internal:attr=[placeholder="What needs to be done?"i]
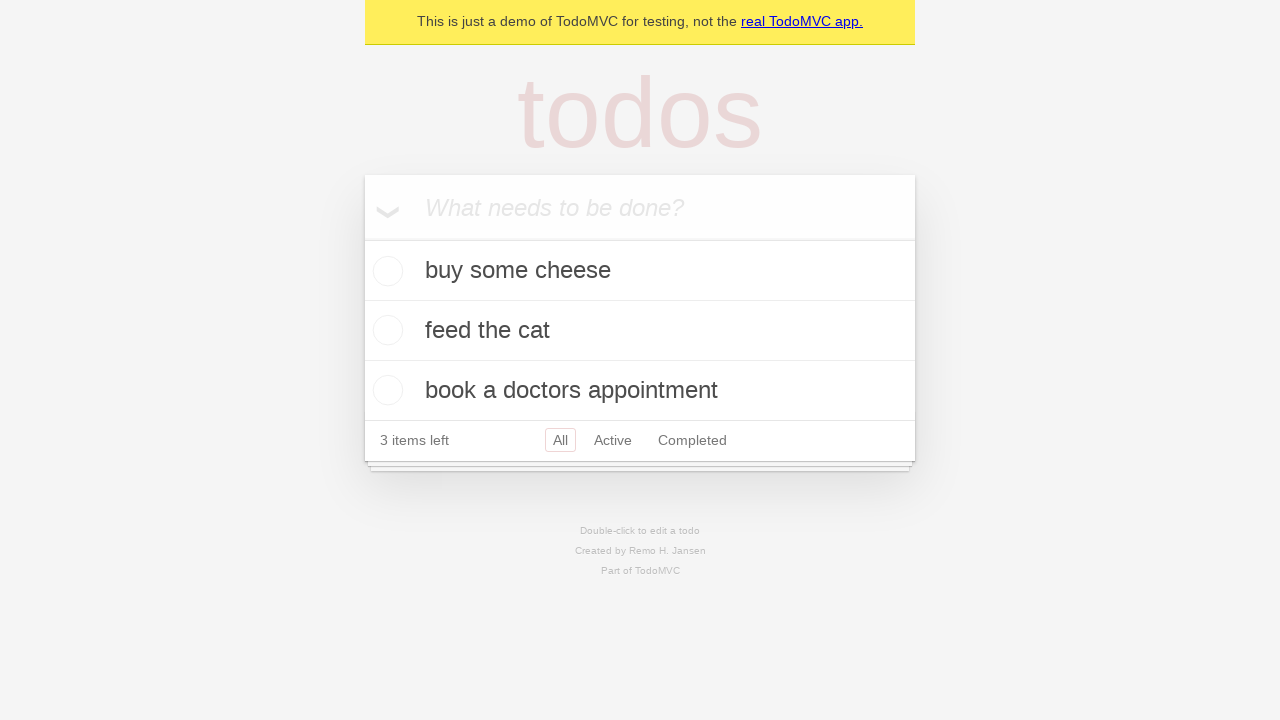

Double-clicked second todo item to enter edit mode at (640, 331) on internal:testid=[data-testid="todo-item"s] >> nth=1
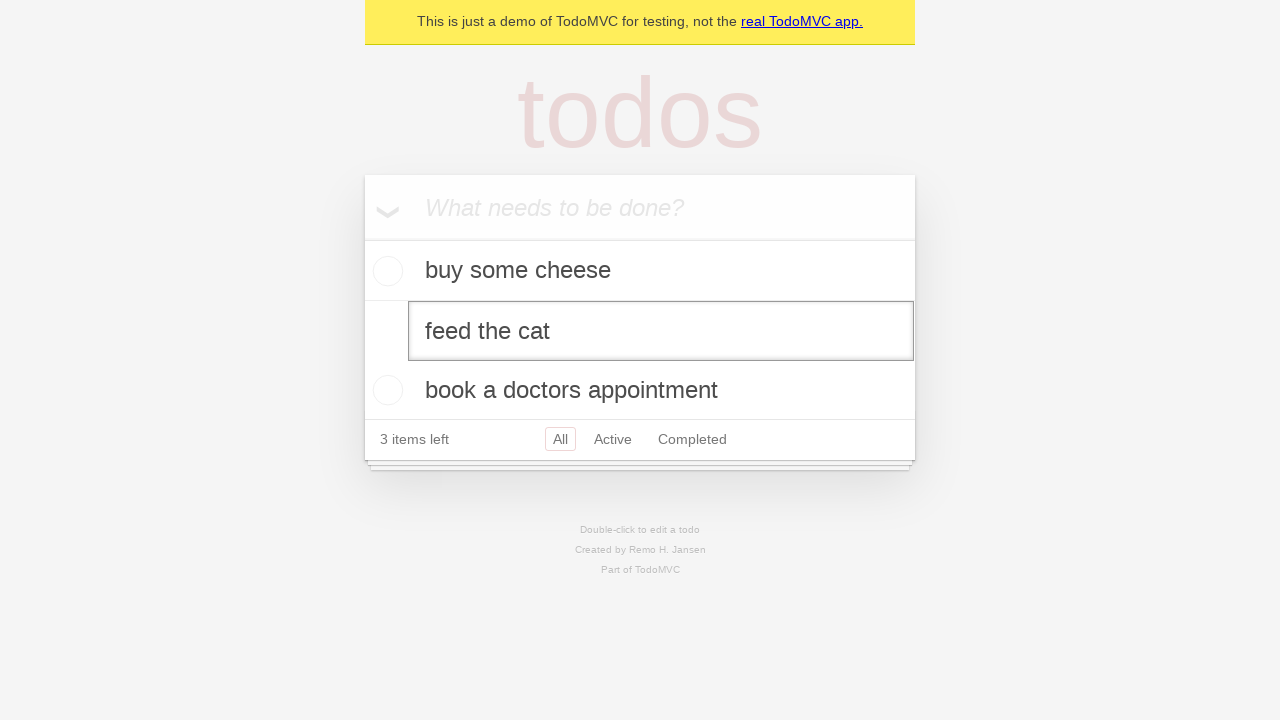

Filled edit textbox with new text 'buy some sausages' on internal:testid=[data-testid="todo-item"s] >> nth=1 >> internal:role=textbox[nam
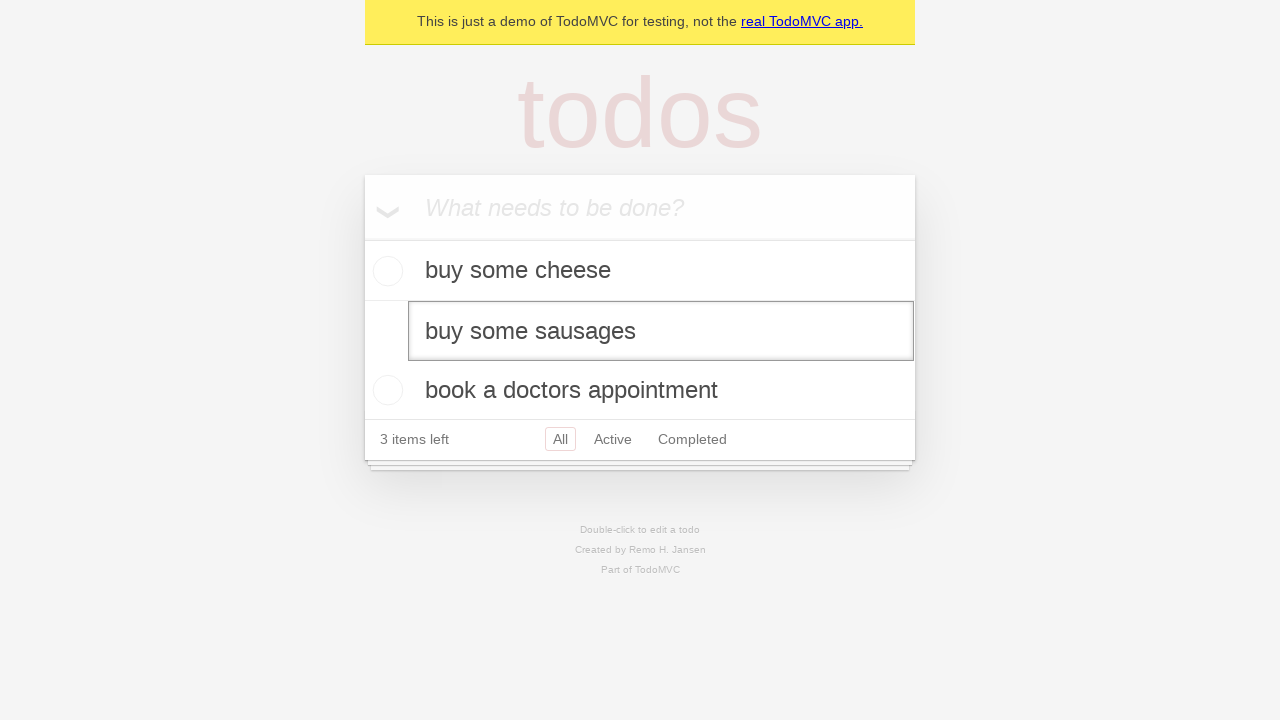

Dispatched blur event to save edits
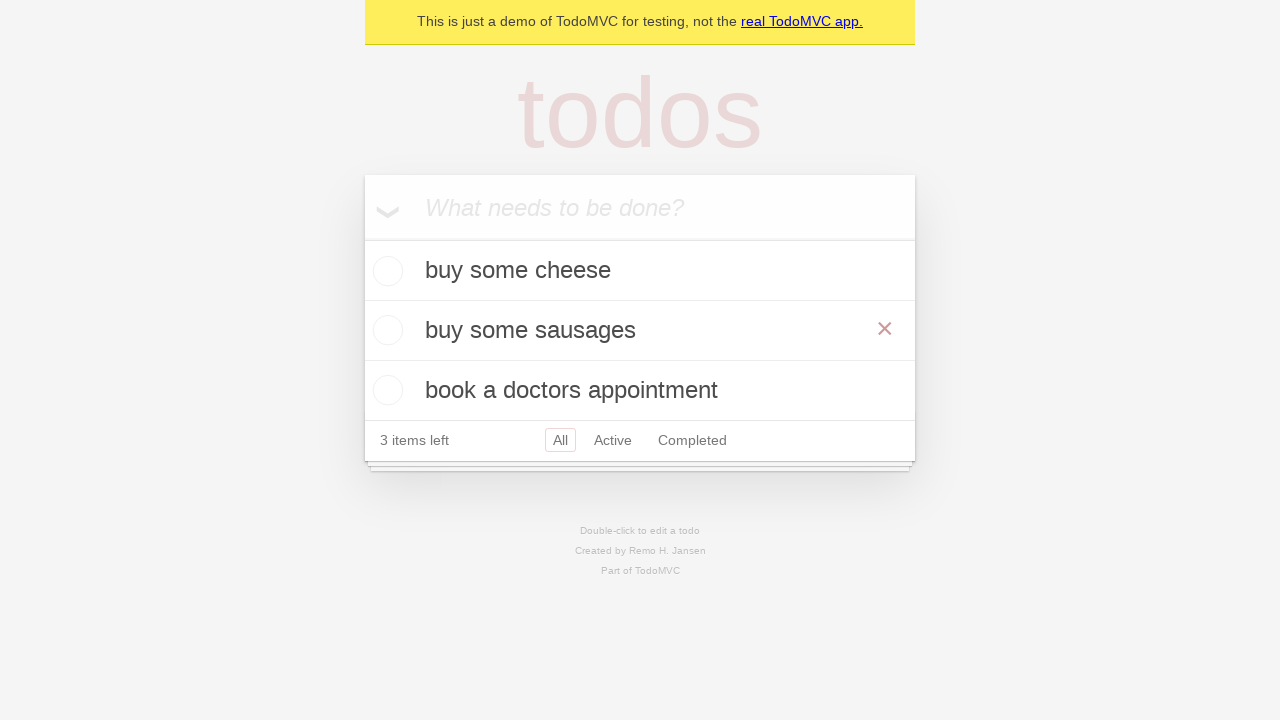

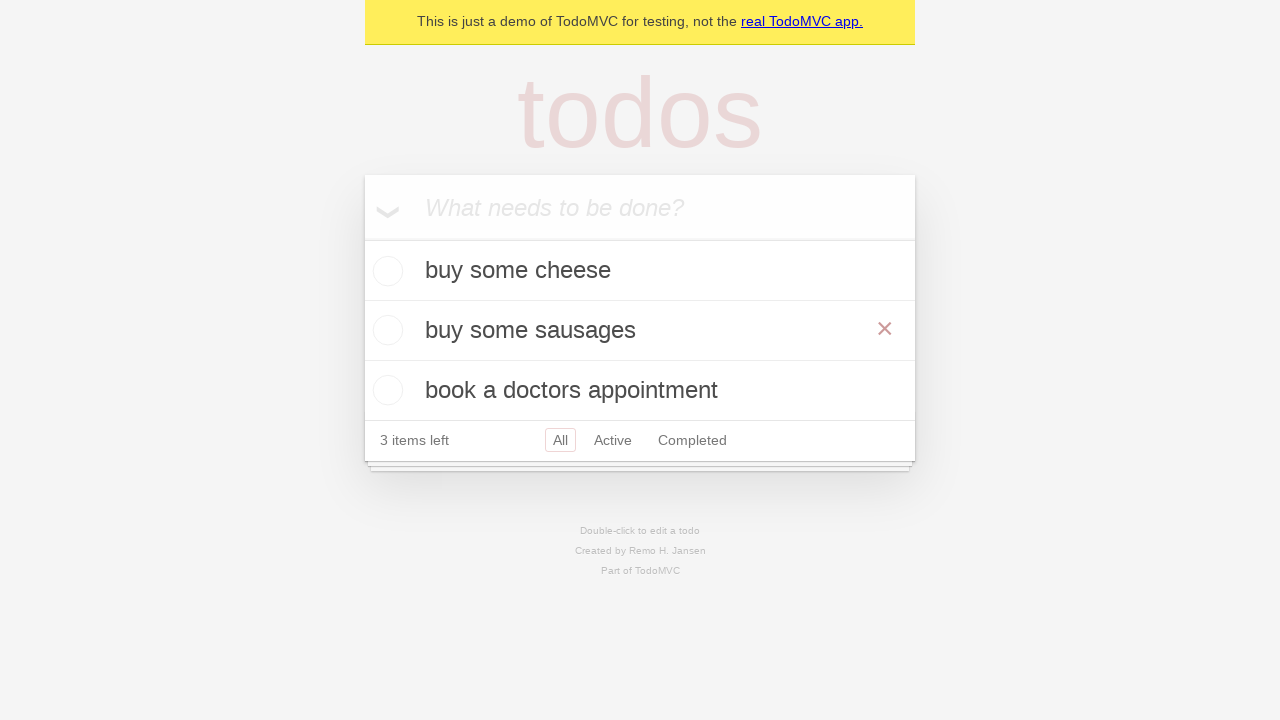